Tests handling of a standard HTML select dropdown by selecting options by index, value, and visible text, then submitting the form and verifying the result

Starting URL: https://www.w3schools.com/tags/tryit.asp?filename=tryhtml_select

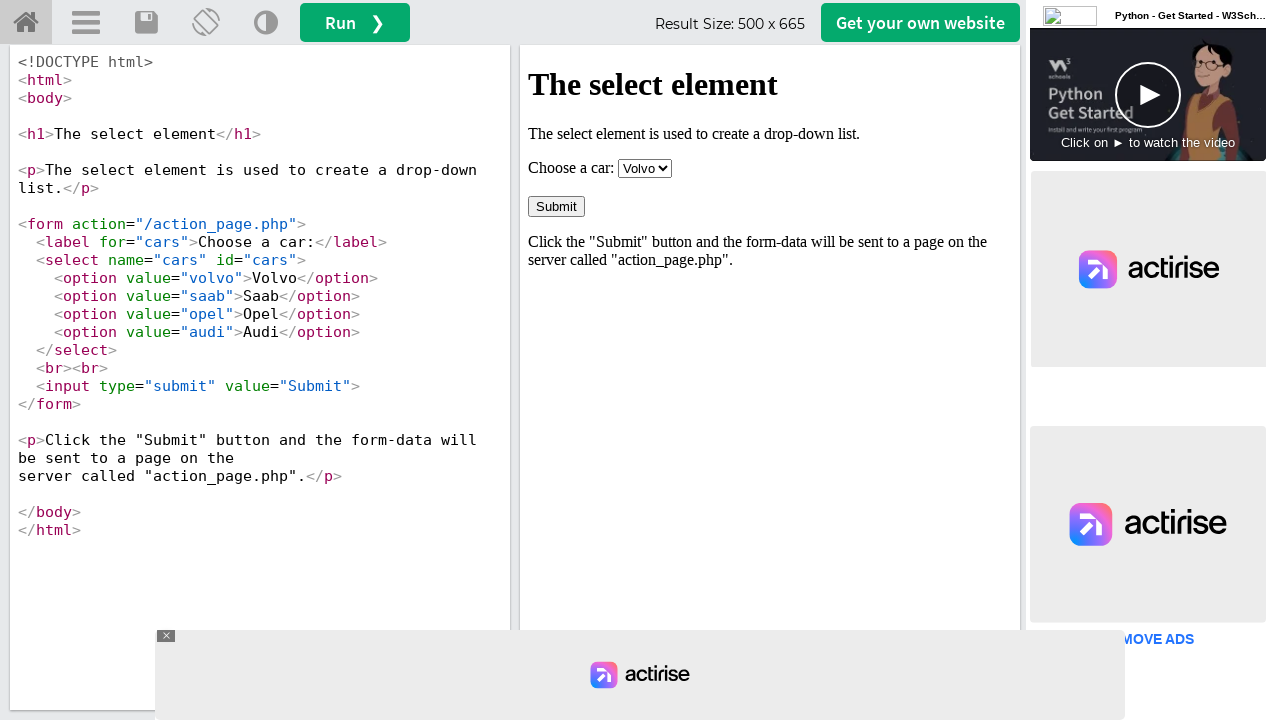

Located iframe element with id 'iframeResult'
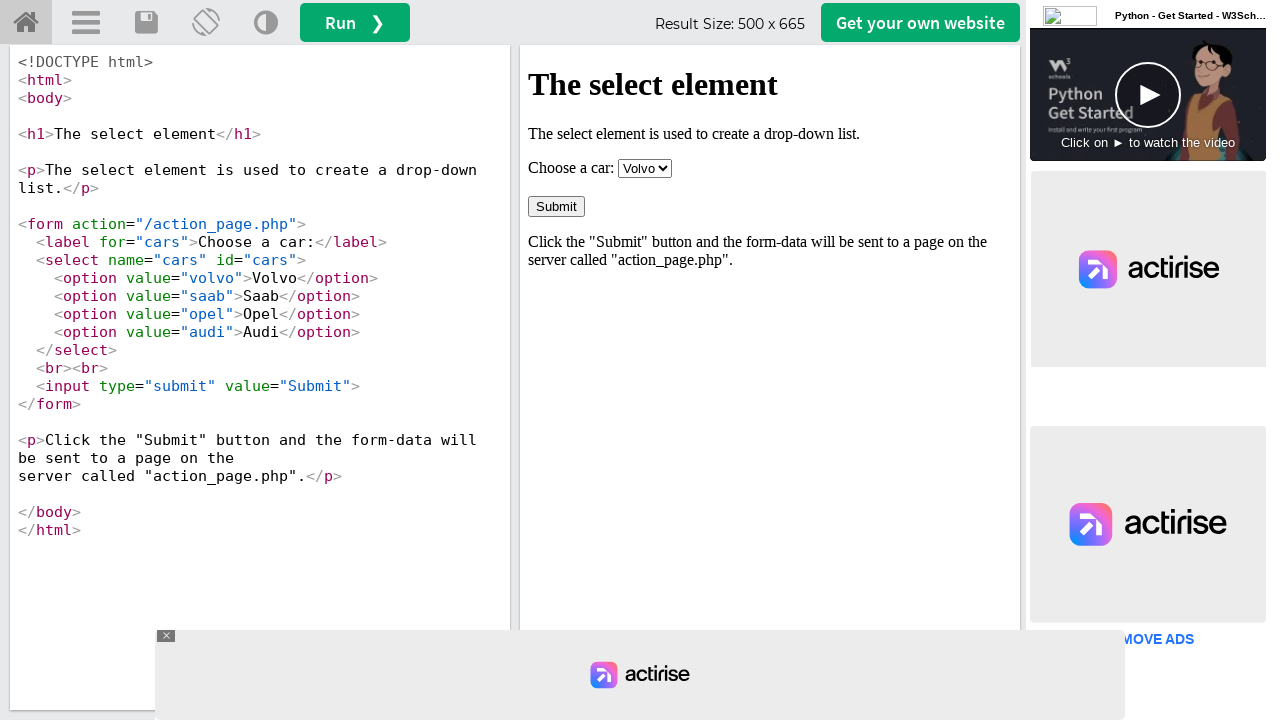

Selected 'Saab' option by index 1 from cars dropdown on #iframeResult >> internal:control=enter-frame >> #cars
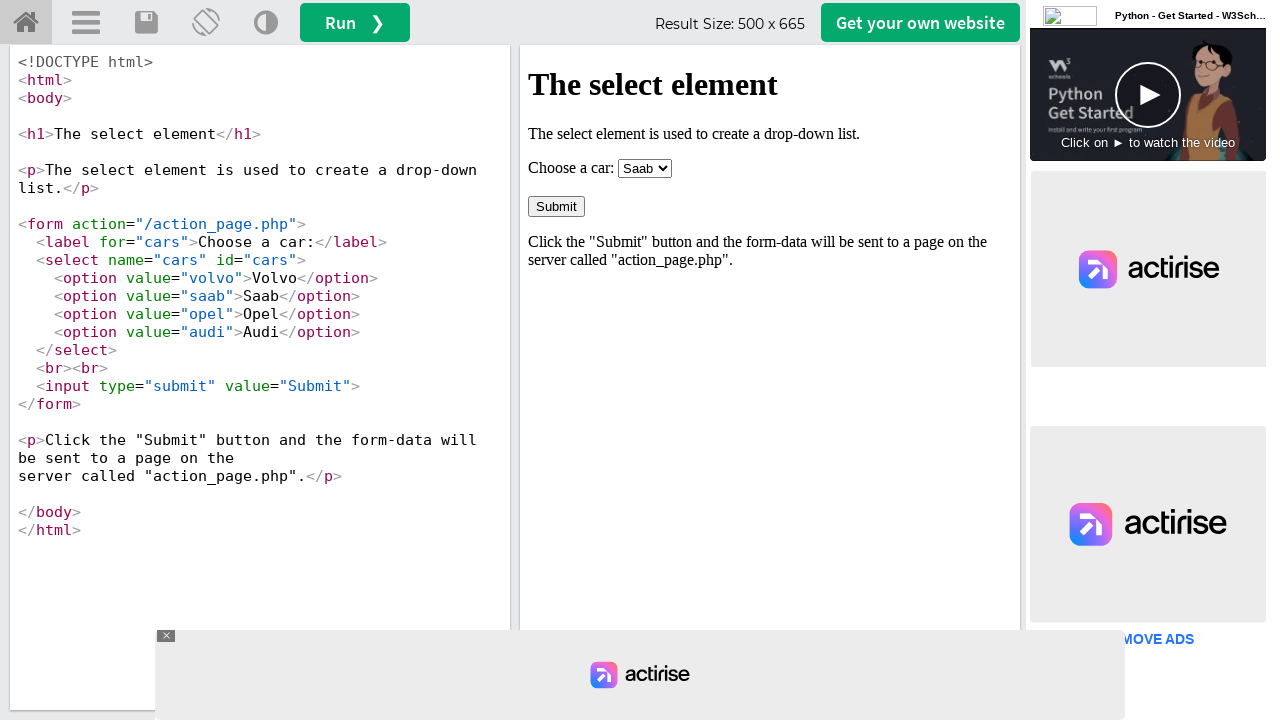

Selected 'Opel' option by value 'opel' from cars dropdown on #iframeResult >> internal:control=enter-frame >> #cars
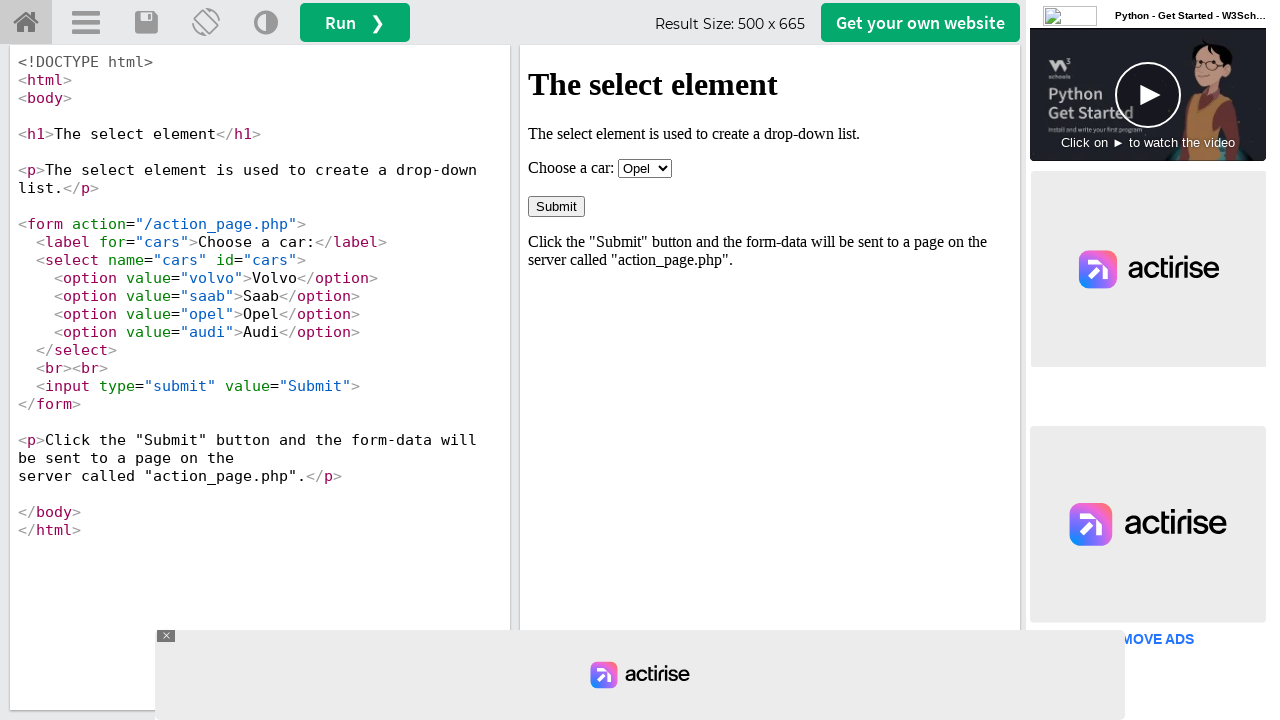

Selected 'Audi' option by visible text from cars dropdown on #iframeResult >> internal:control=enter-frame >> #cars
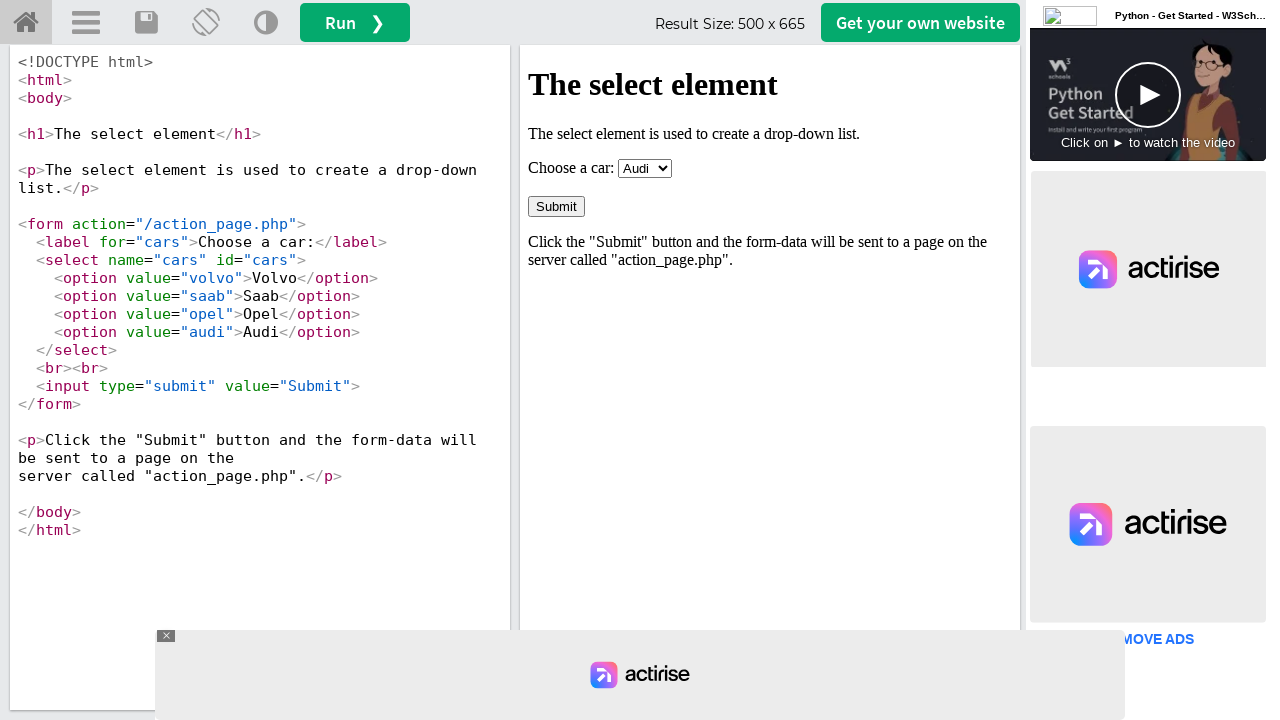

Clicked Submit button to submit the form at (556, 206) on #iframeResult >> internal:control=enter-frame >> input[value='Submit']
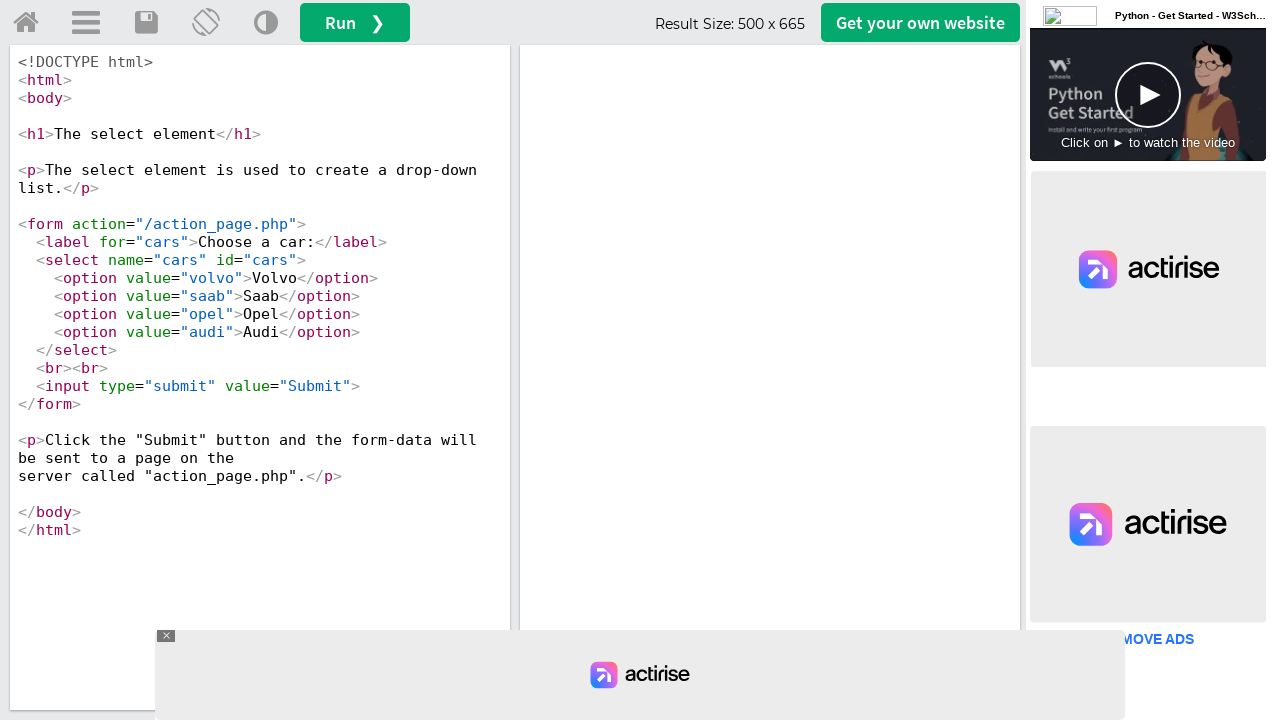

Verified result message 'cars=audi' appeared after form submission
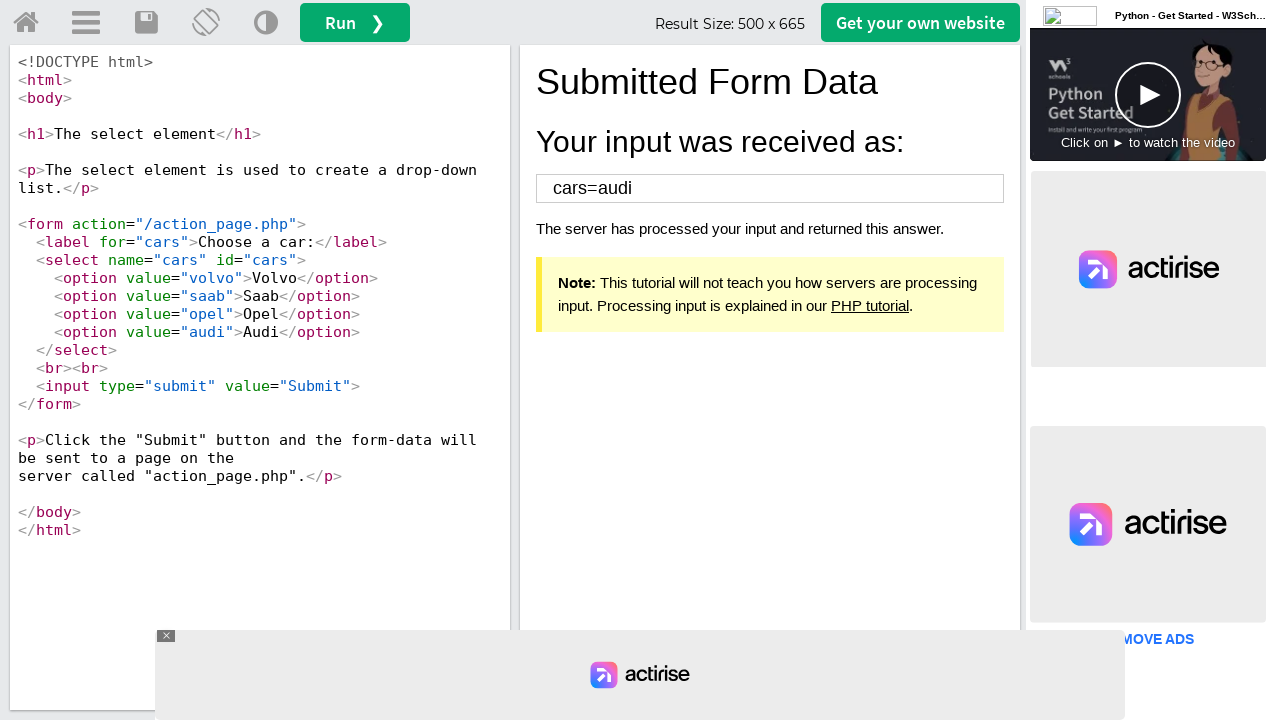

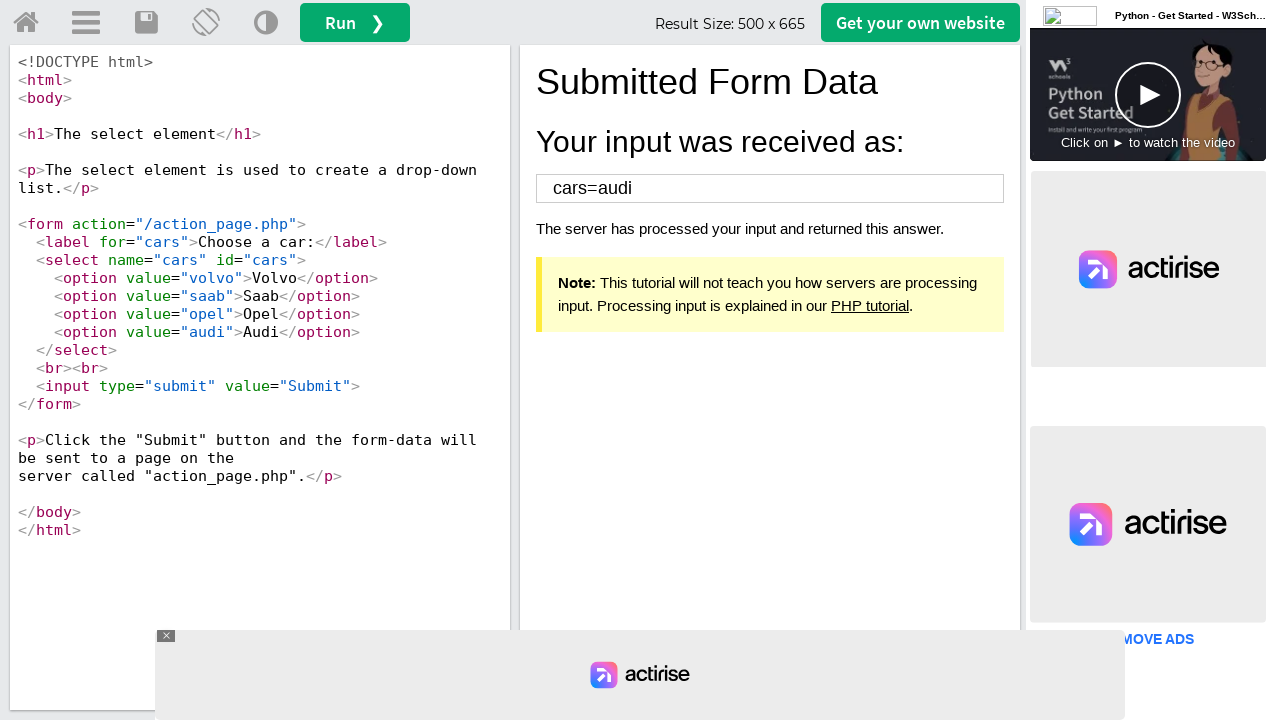